Tests an e-commerce flow by adding products to cart, proceeding to checkout, and placing an order with country selection

Starting URL: https://rahulshettyacademy.com/seleniumPractise/#/

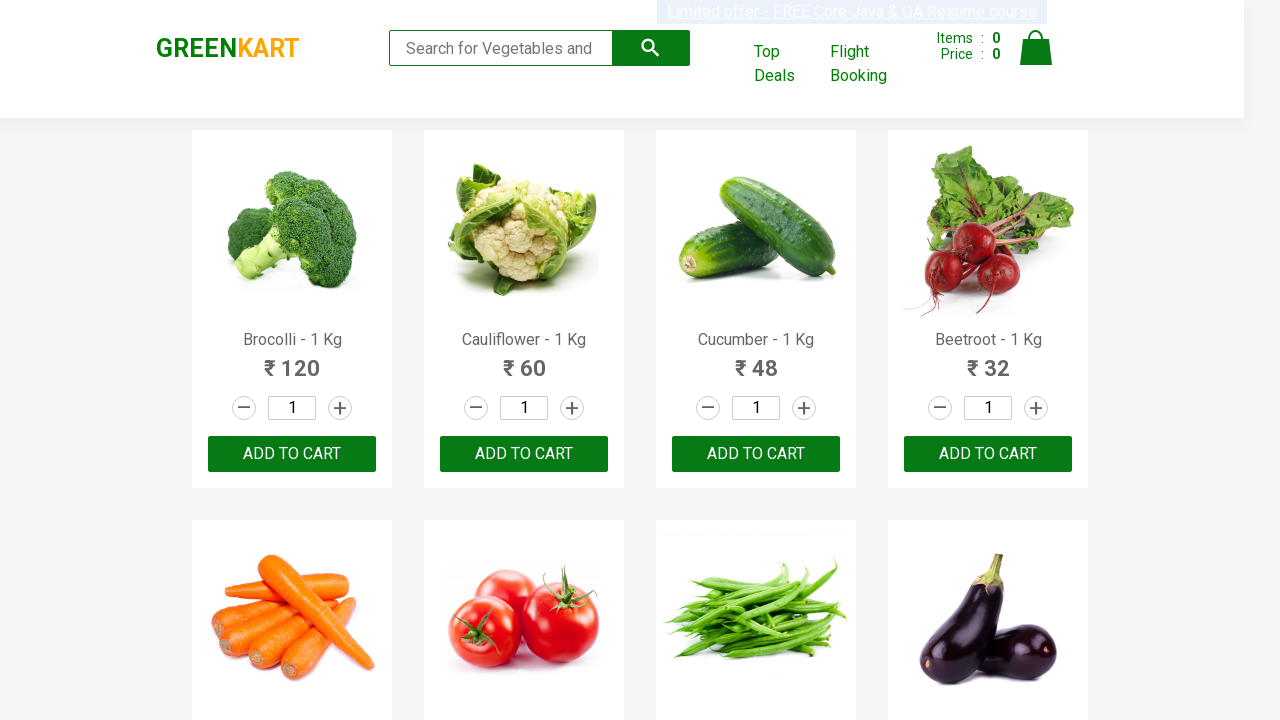

Clicked increment button for first product at (340, 408) on xpath=(//div[@class='products']//div[1]//div[2]//a[2])
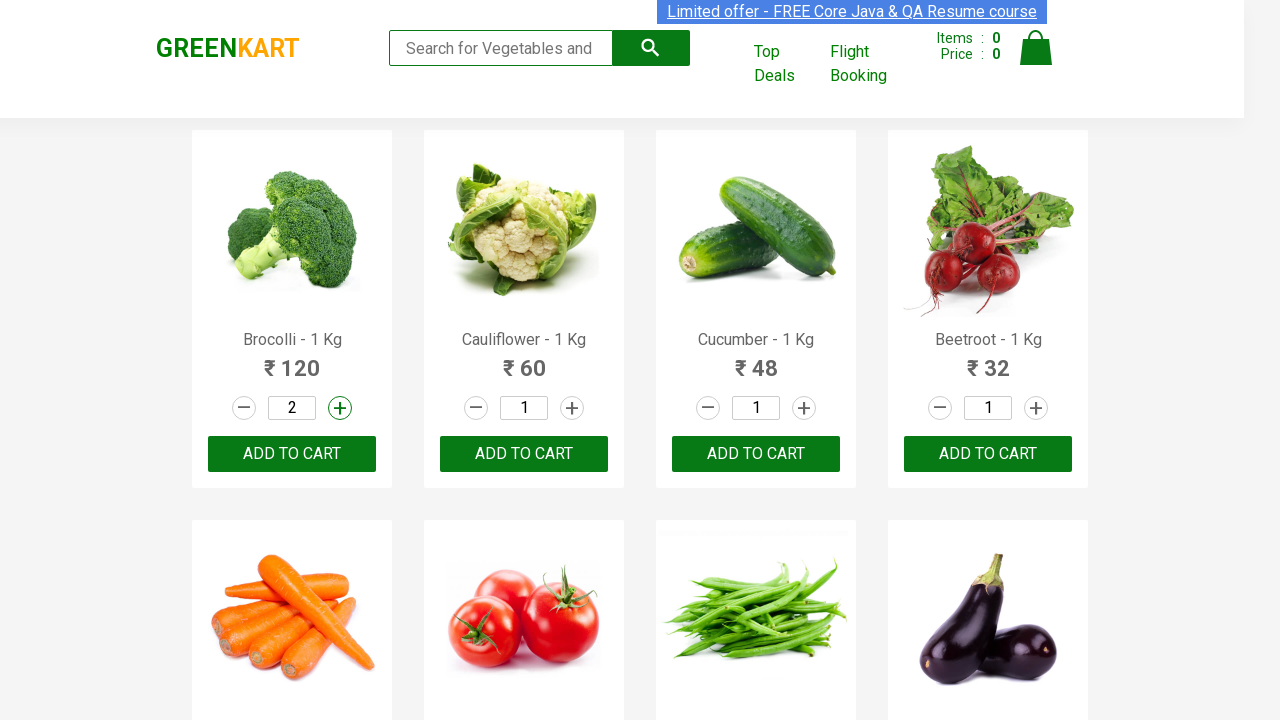

Added first product to cart at (292, 454) on xpath=(//div[@class='products']//div[1]//div[3]//button[1])
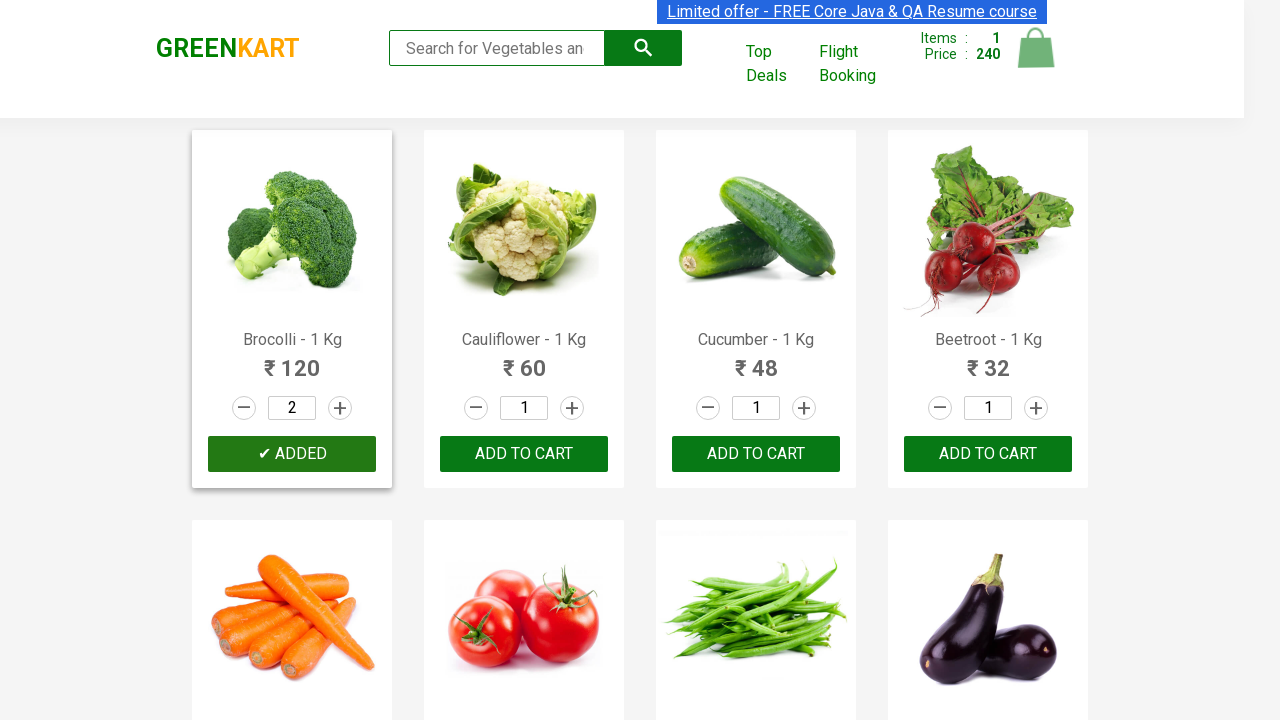

Clicked cart icon to view cart at (1036, 48) on img[alt='Cart']
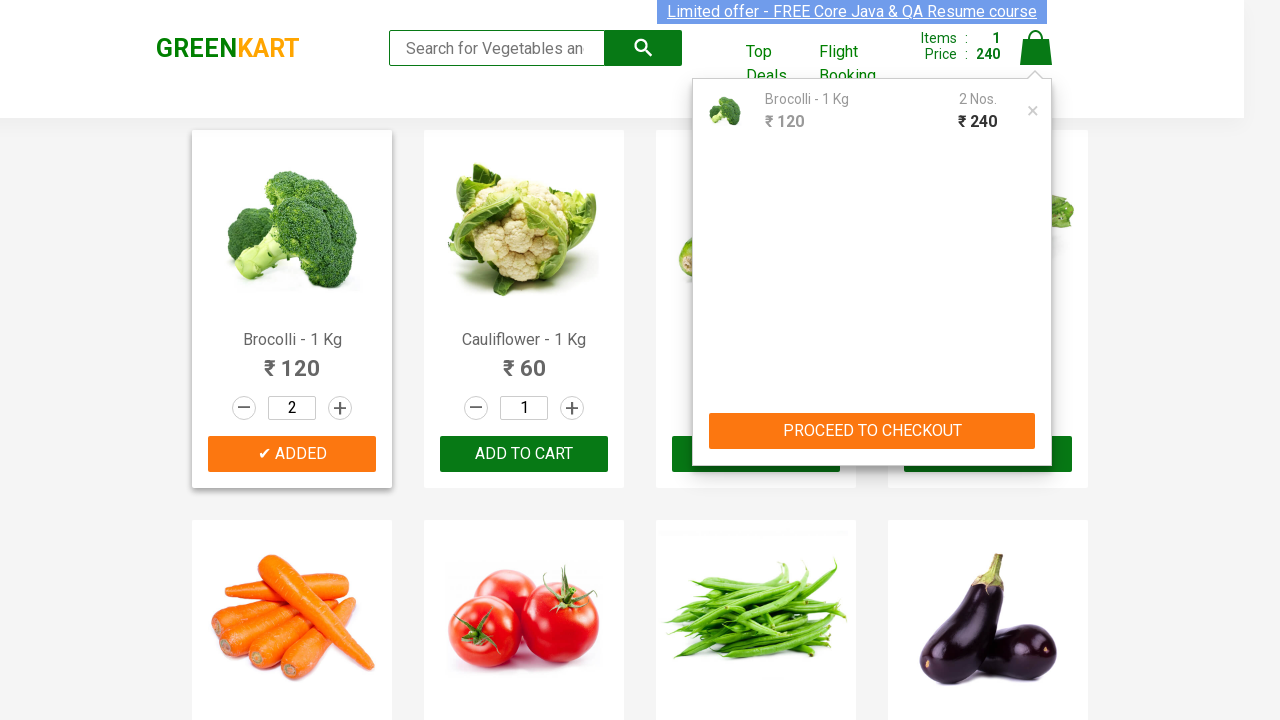

Clicked PROCEED TO CHECKOUT button at (872, 431) on button:has-text('PROCEED TO CHECKOUT')
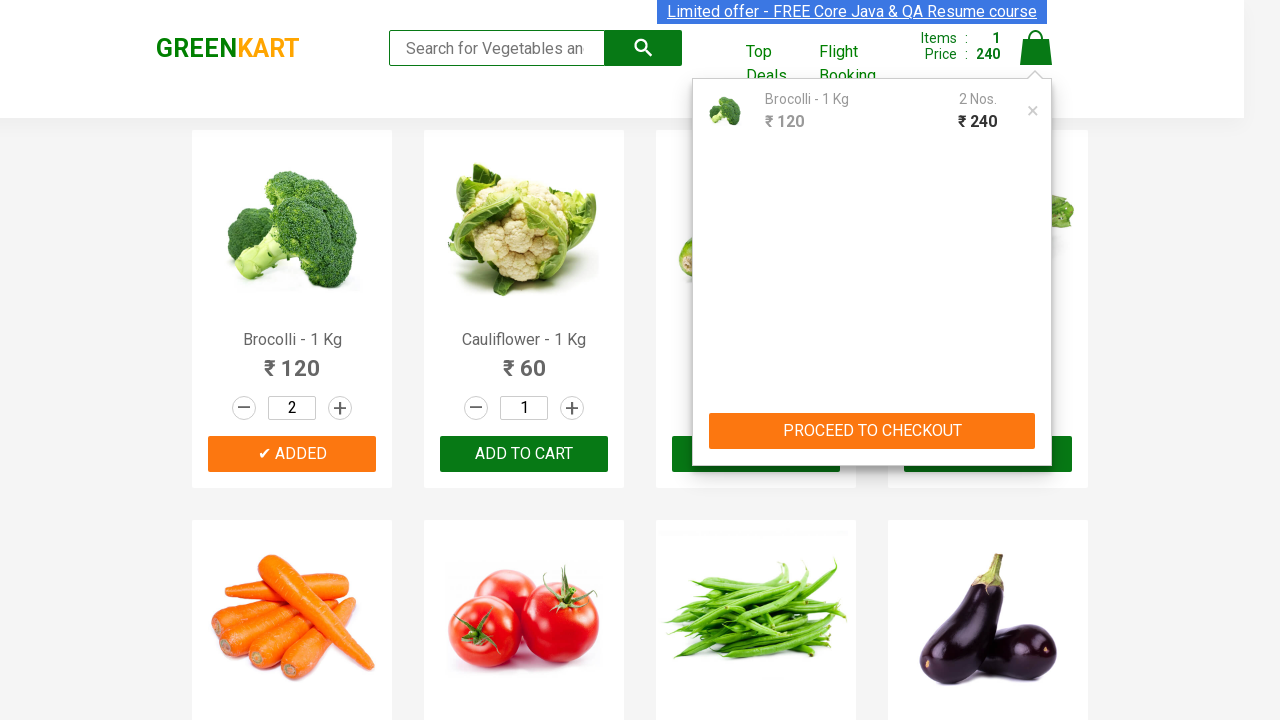

Clicked Place Order button at (1036, 420) on button:has-text('Place Order')
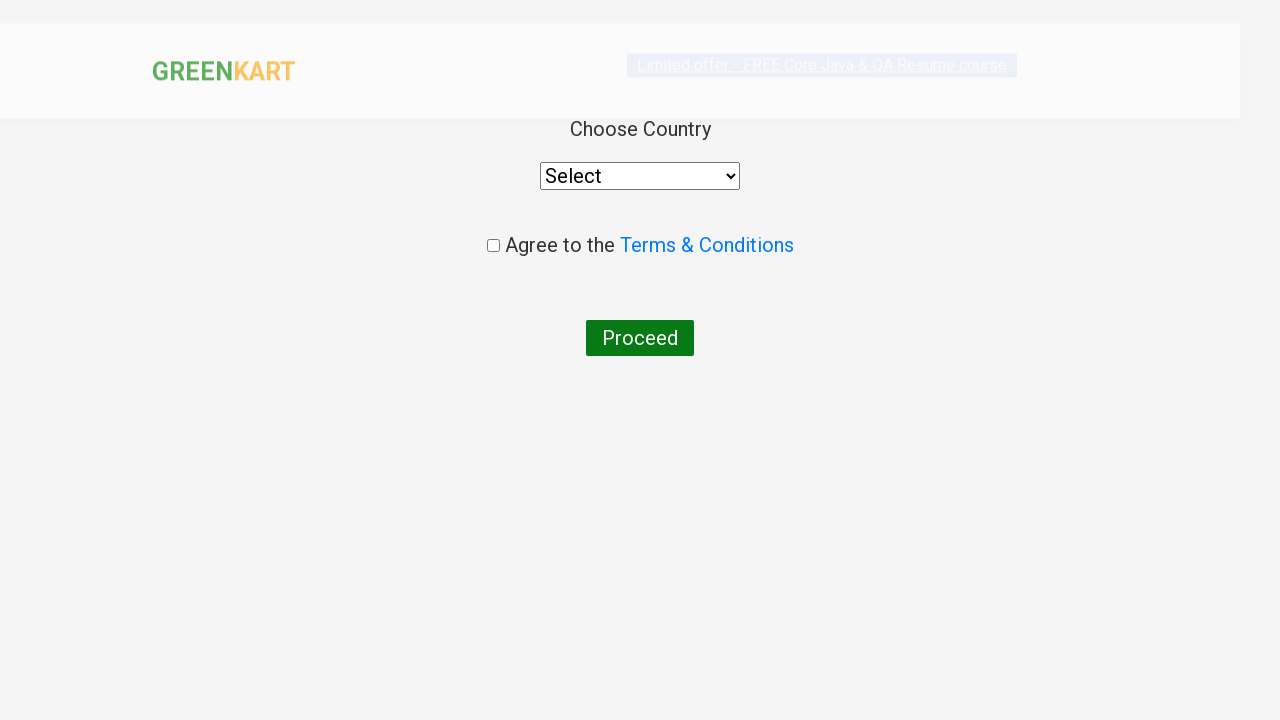

Country dropdown became visible
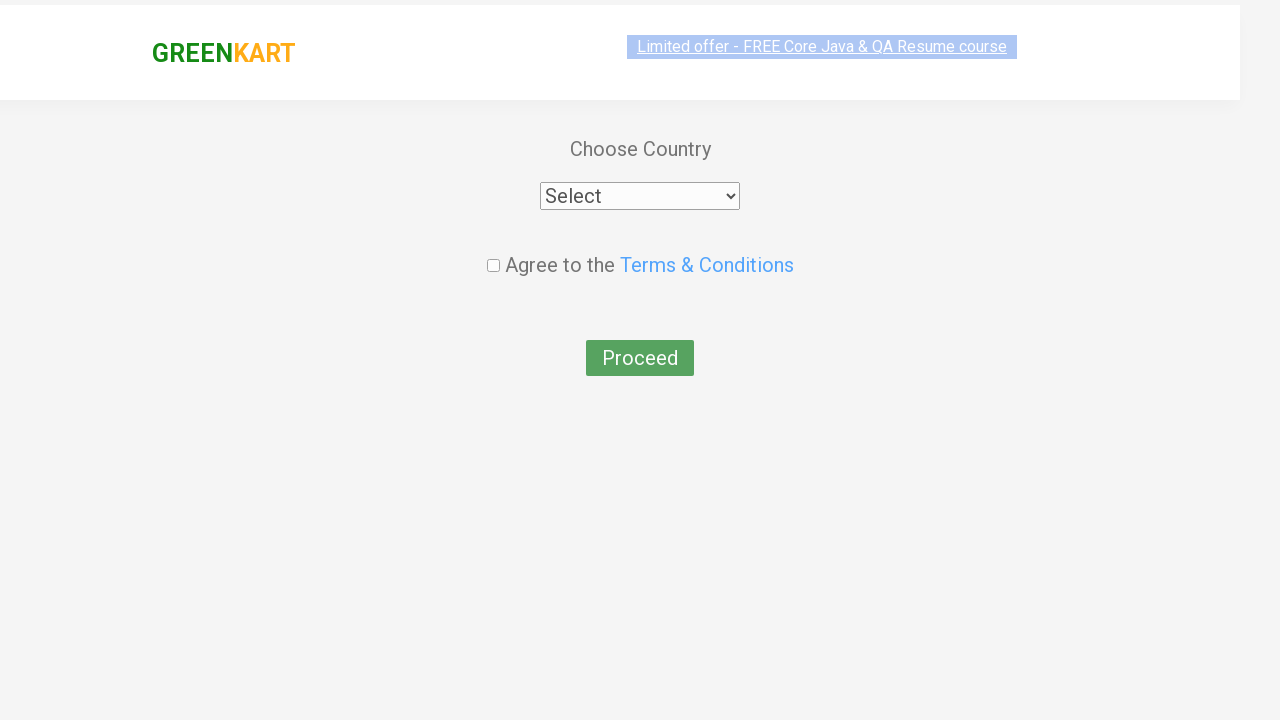

Selected India from country dropdown on select
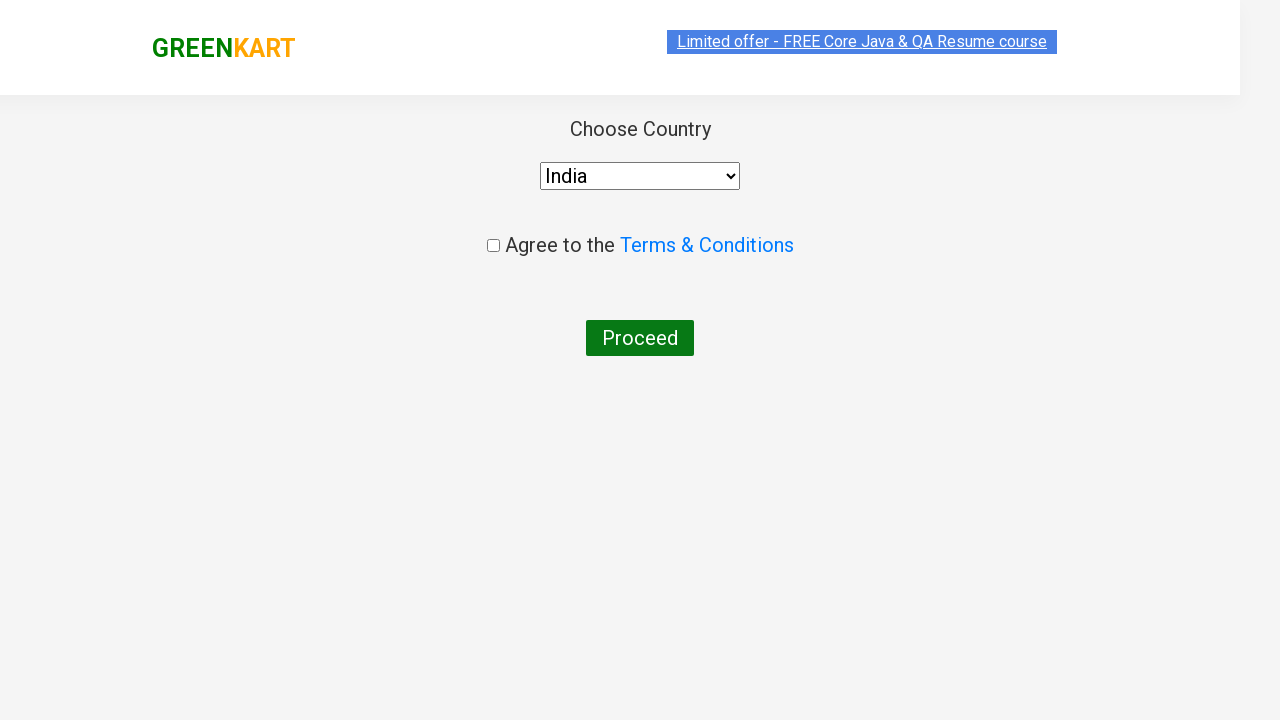

Checked terms and conditions checkbox at (493, 246) on xpath=(//body/div[@id='root']/div[1]/div[1]/div[1]/div[1]/input[1])
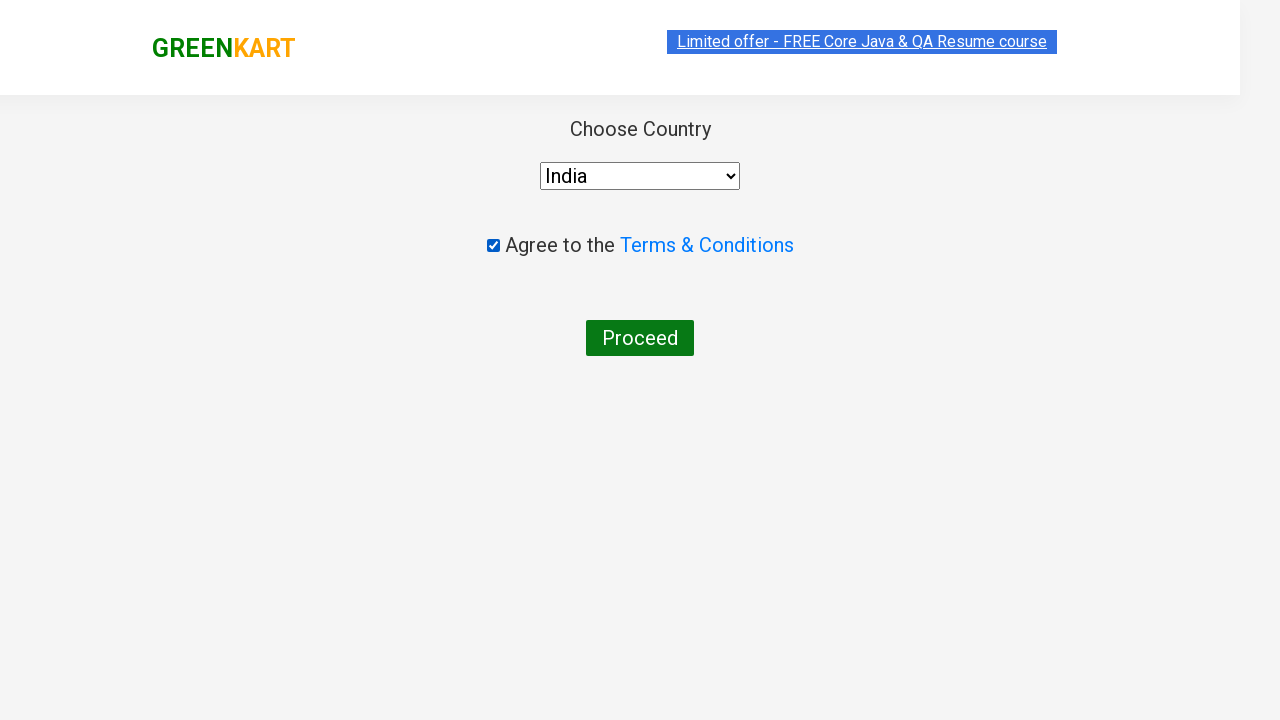

Clicked Proceed button to complete order at (640, 338) on button:has-text('Proceed')
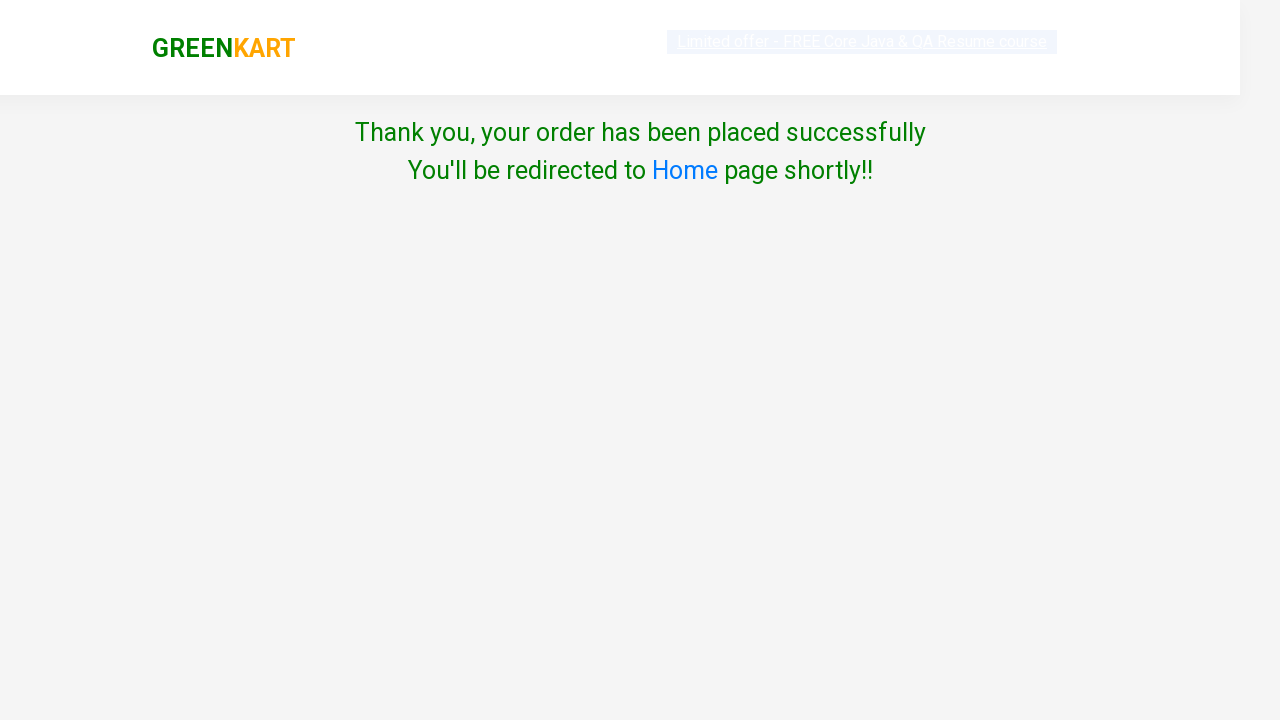

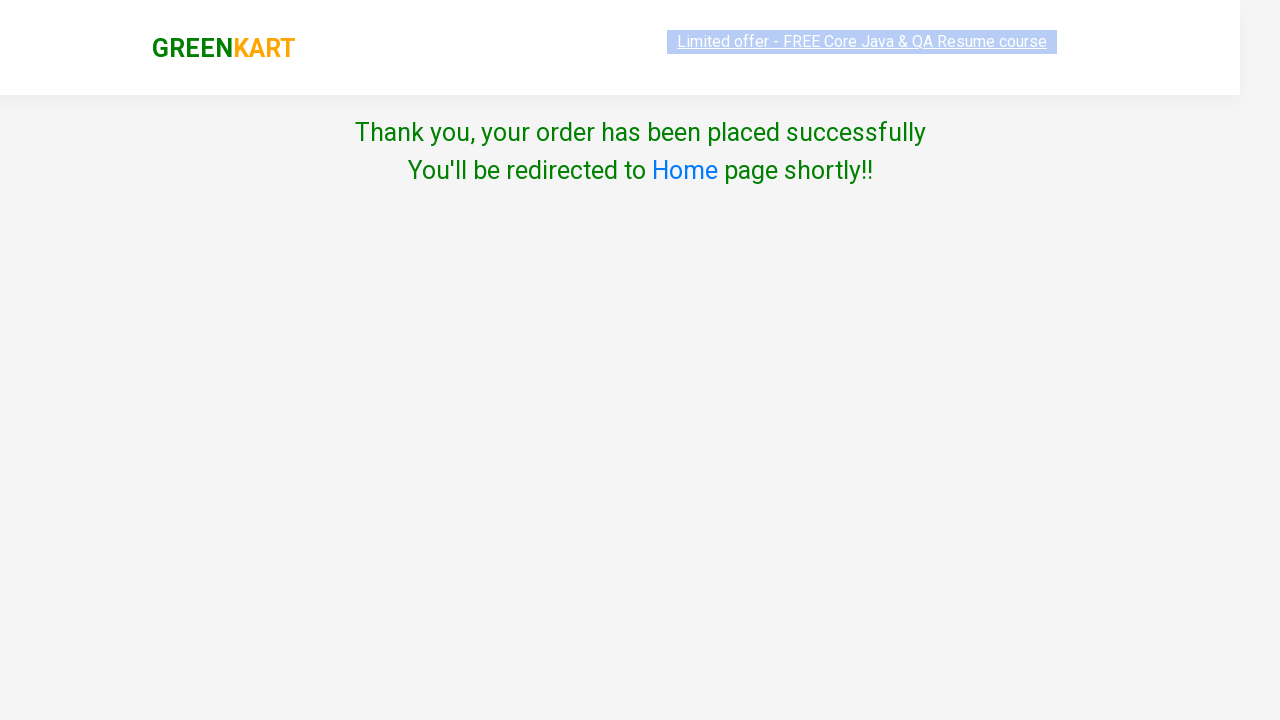